Tests opting out of A/B tests by adding an optimizelyOptOut cookie before visiting the A/B test page.

Starting URL: http://the-internet.herokuapp.com

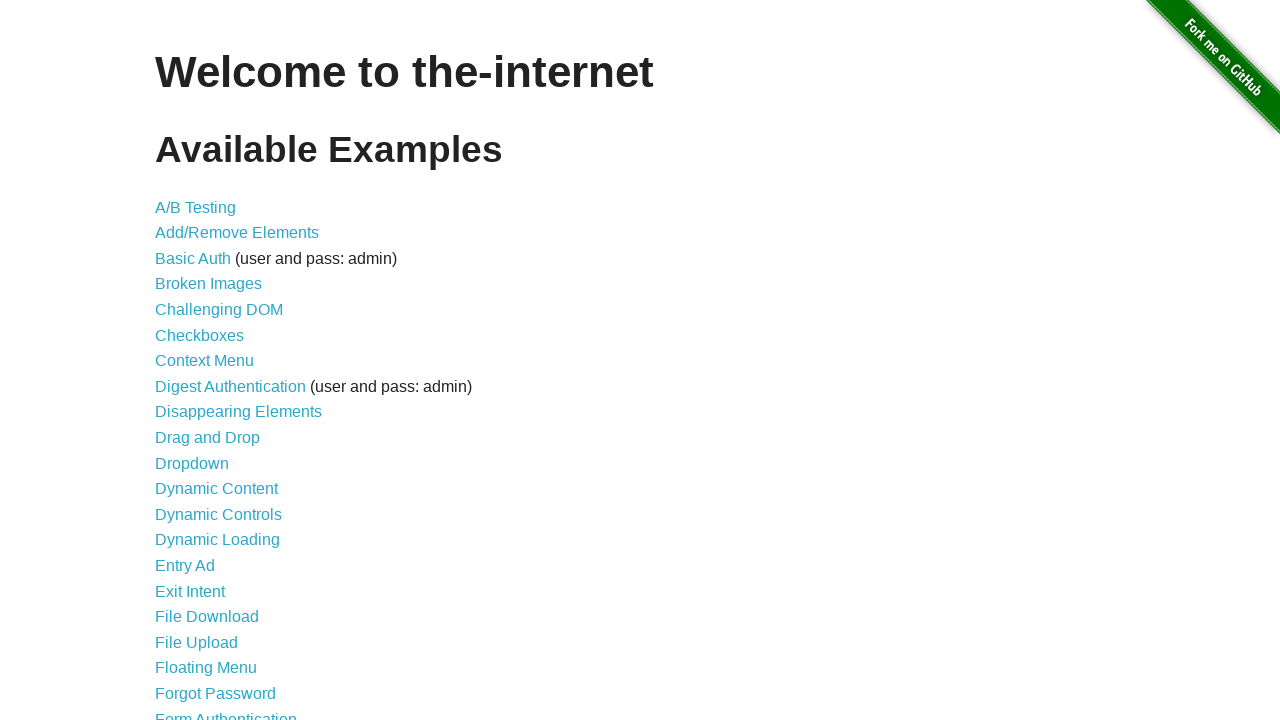

Added optimizelyOptOut cookie before visiting page
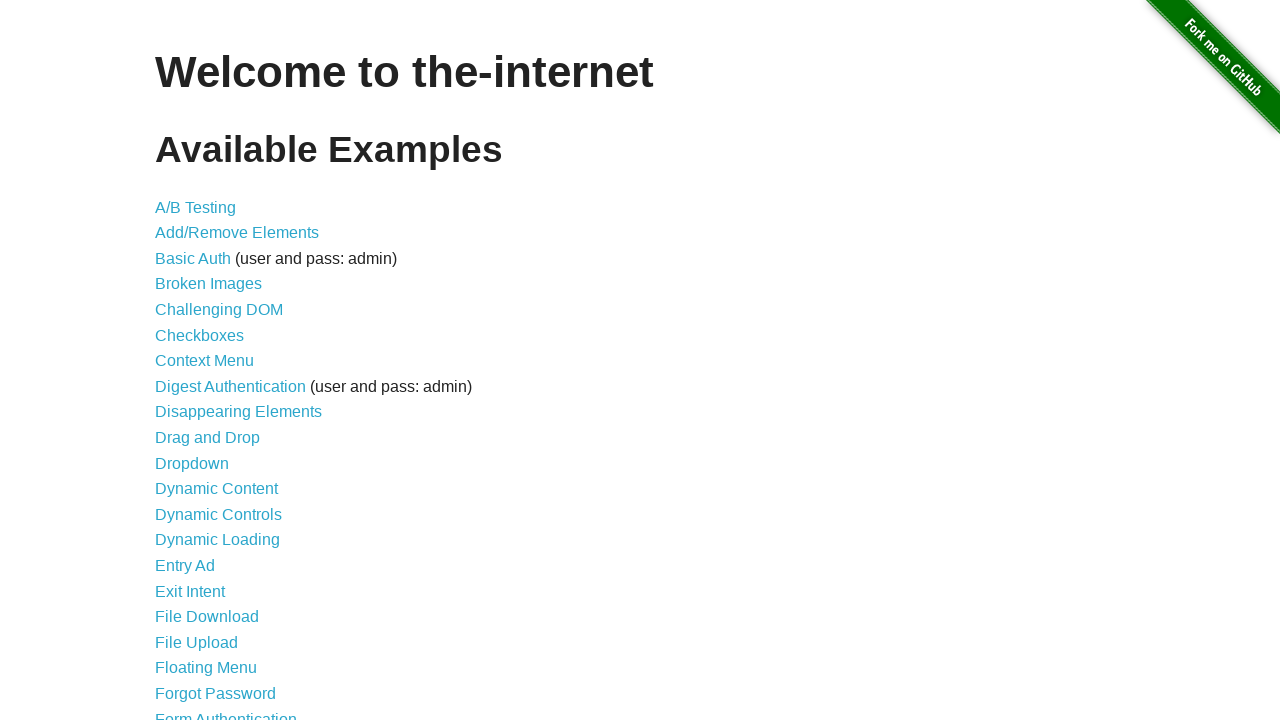

Navigated to A/B test page at http://the-internet.herokuapp.com/abtest
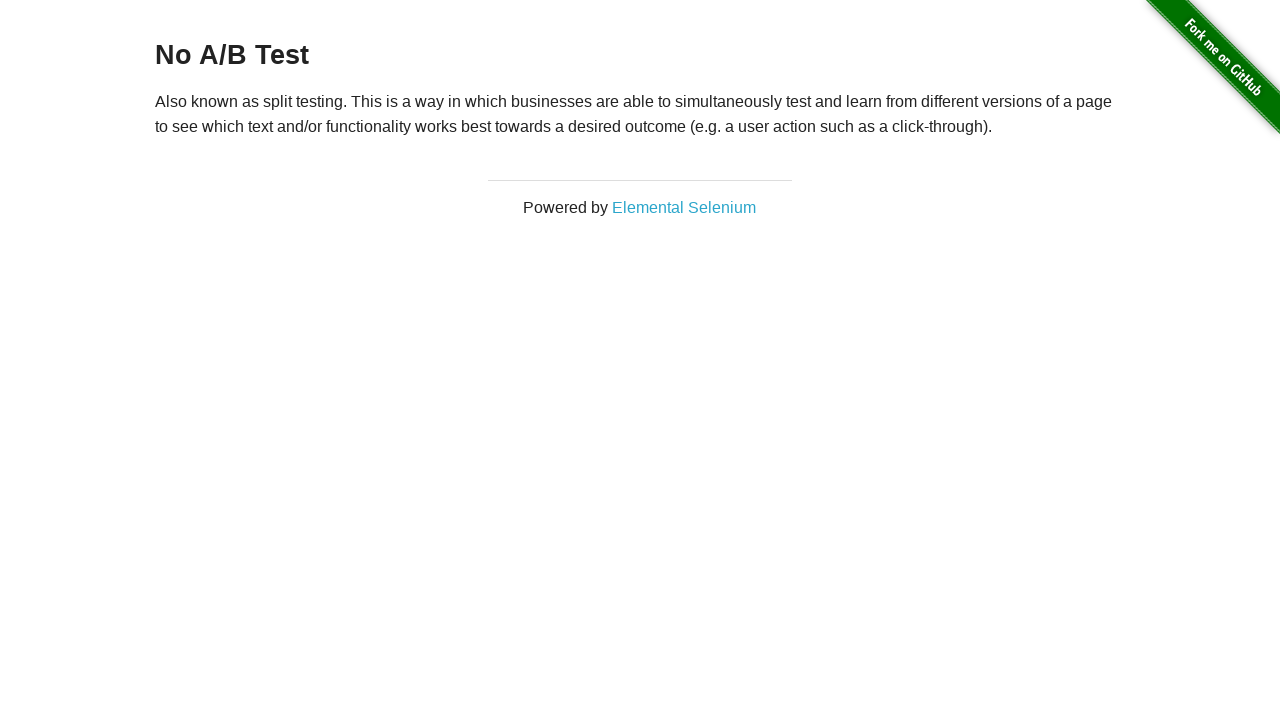

A/B test page heading loaded, opt-out verified
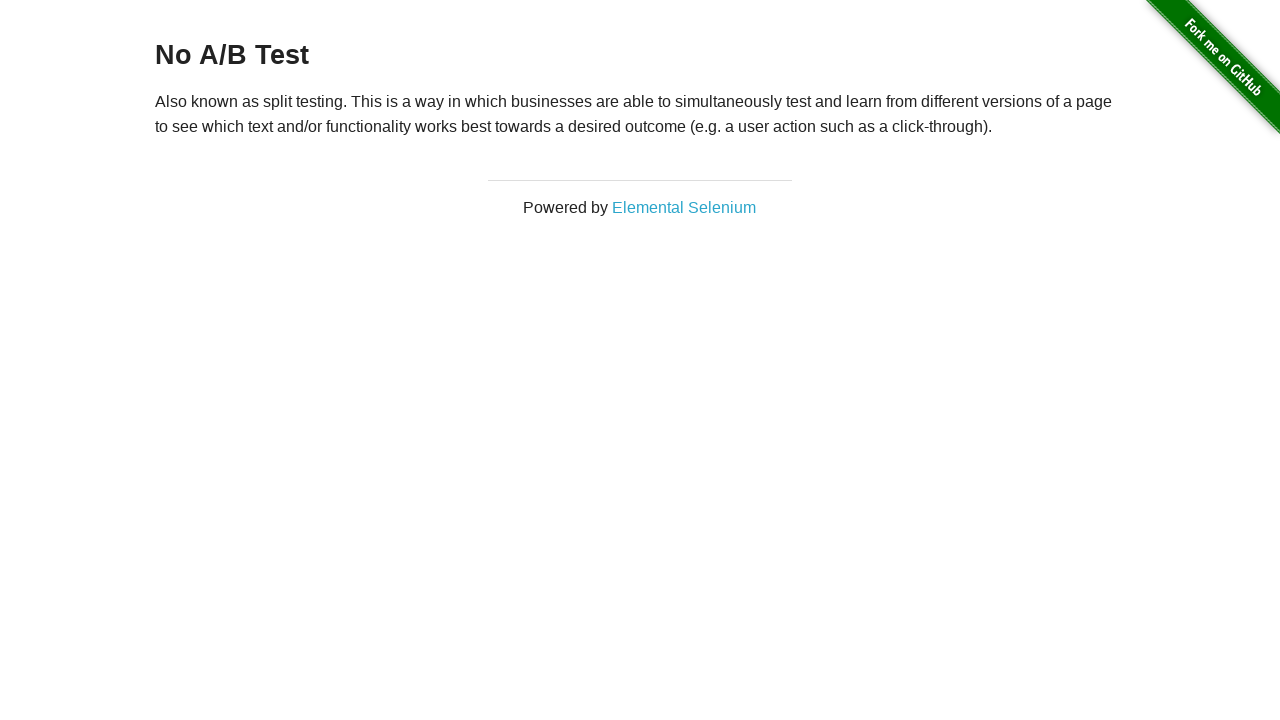

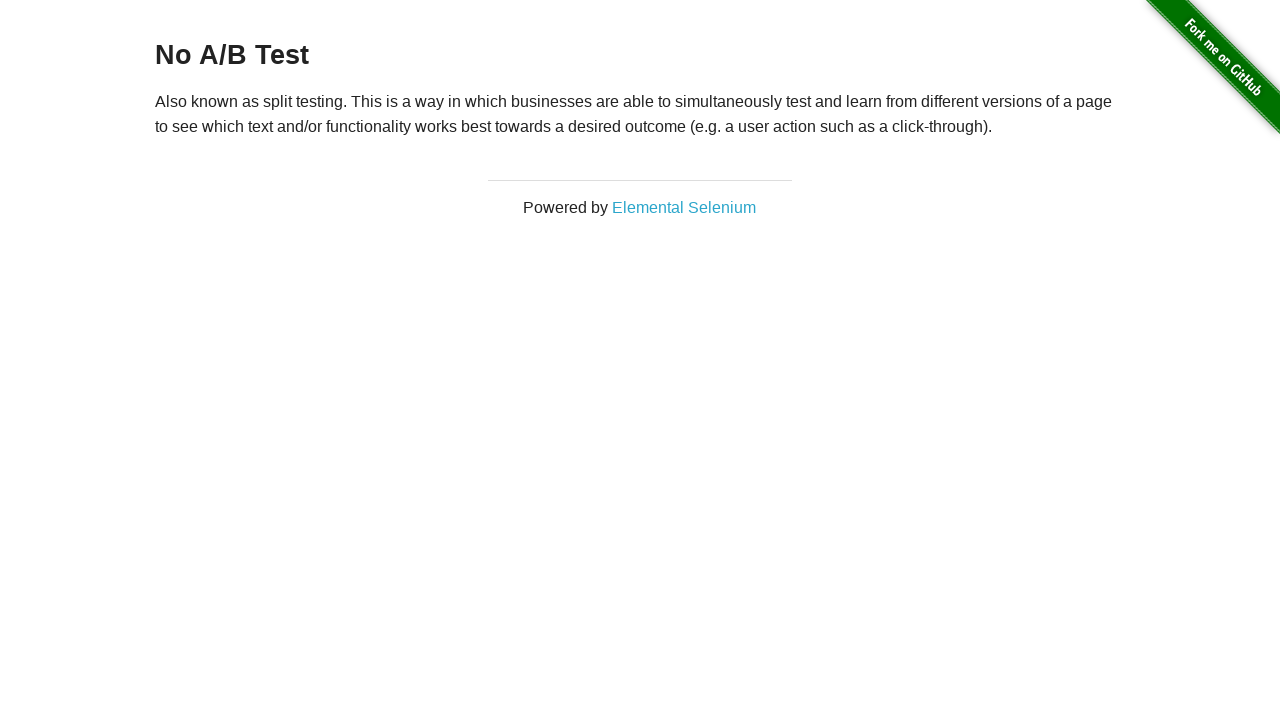